Tests rapid click prevention on a form submit button by filling an email and clicking the submit button multiple times to verify only one submission occurs.

Starting URL: https://quillworks-site.vercel.app

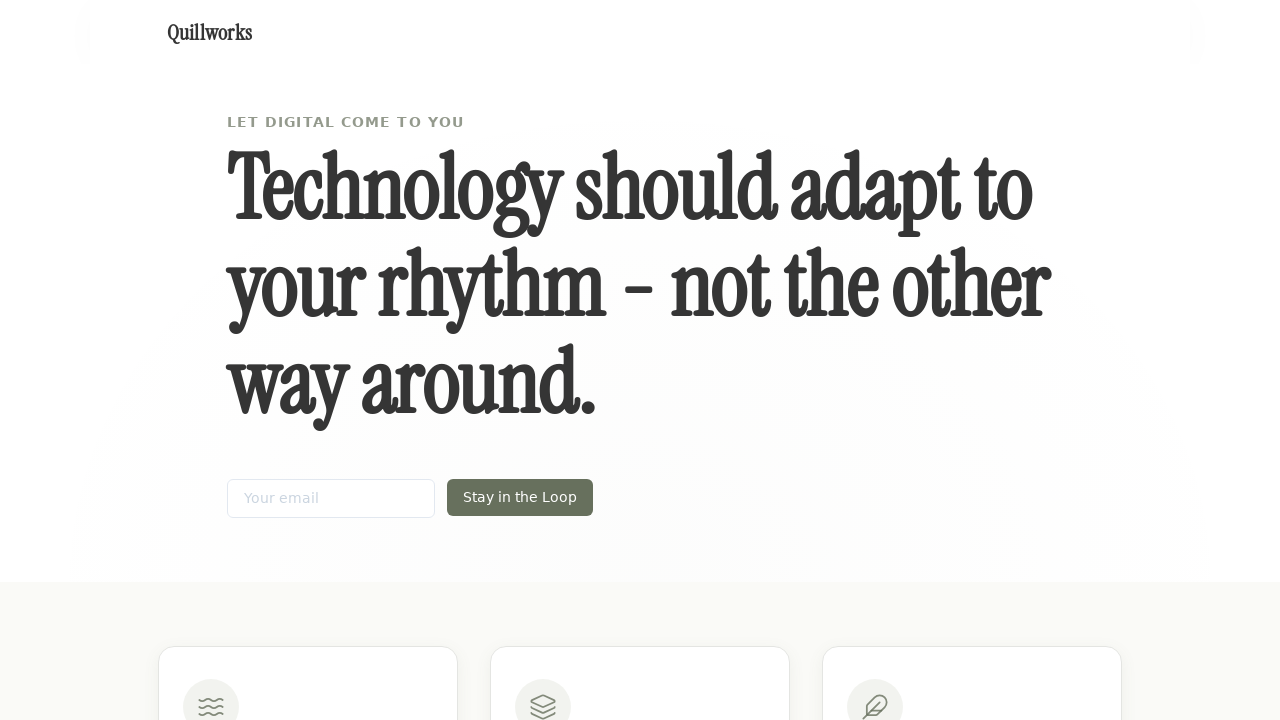

Waited for page to load (networkidle)
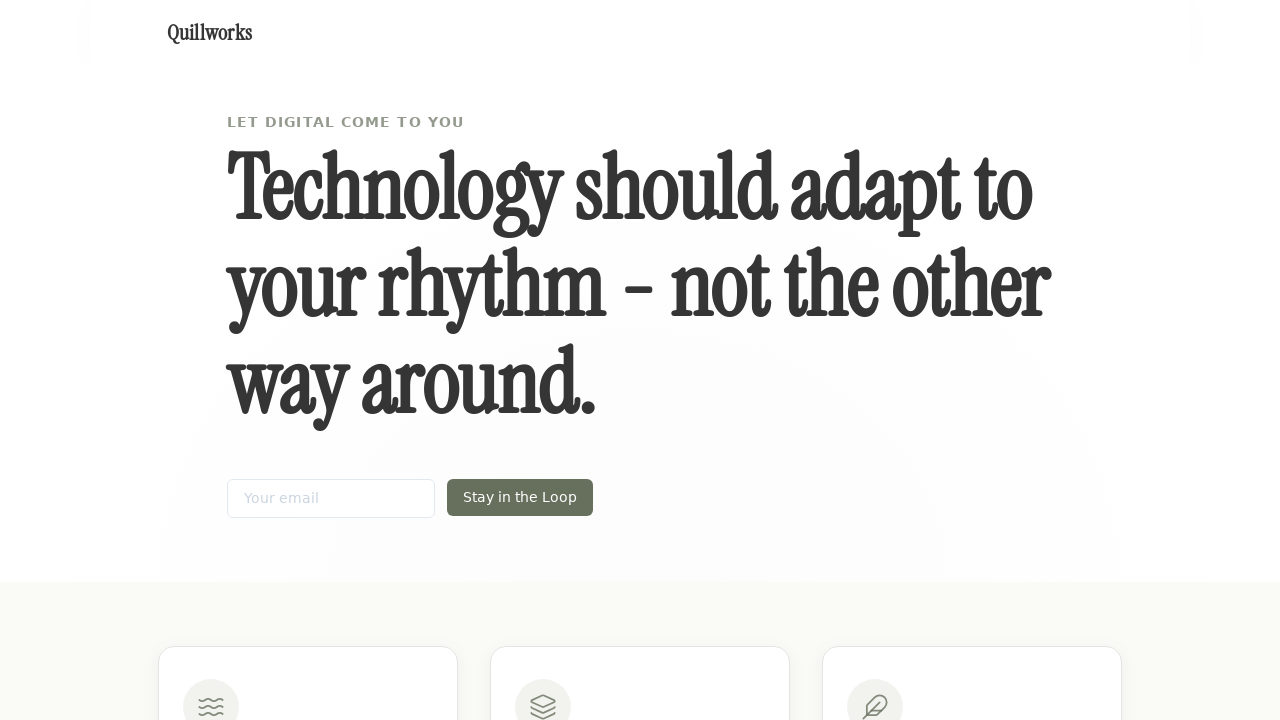

Located the 'Stay in the Loop' form
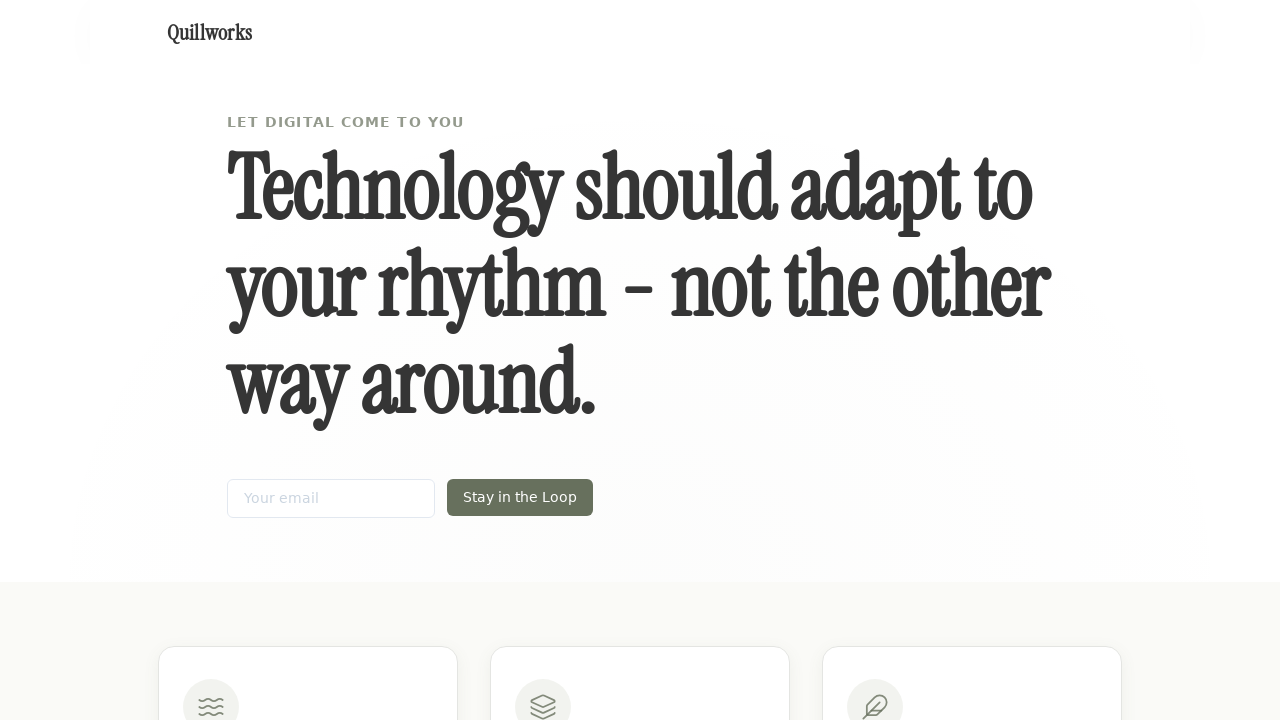

Located email input field in the form
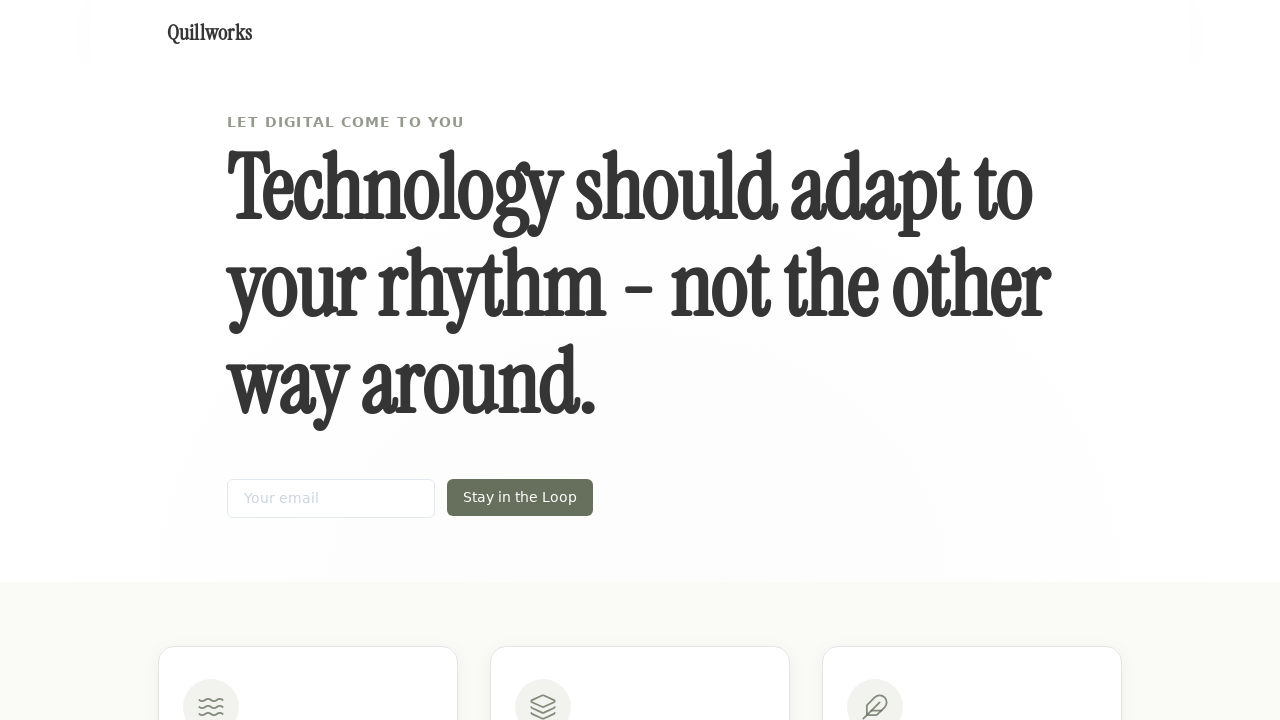

Located submit button in the form
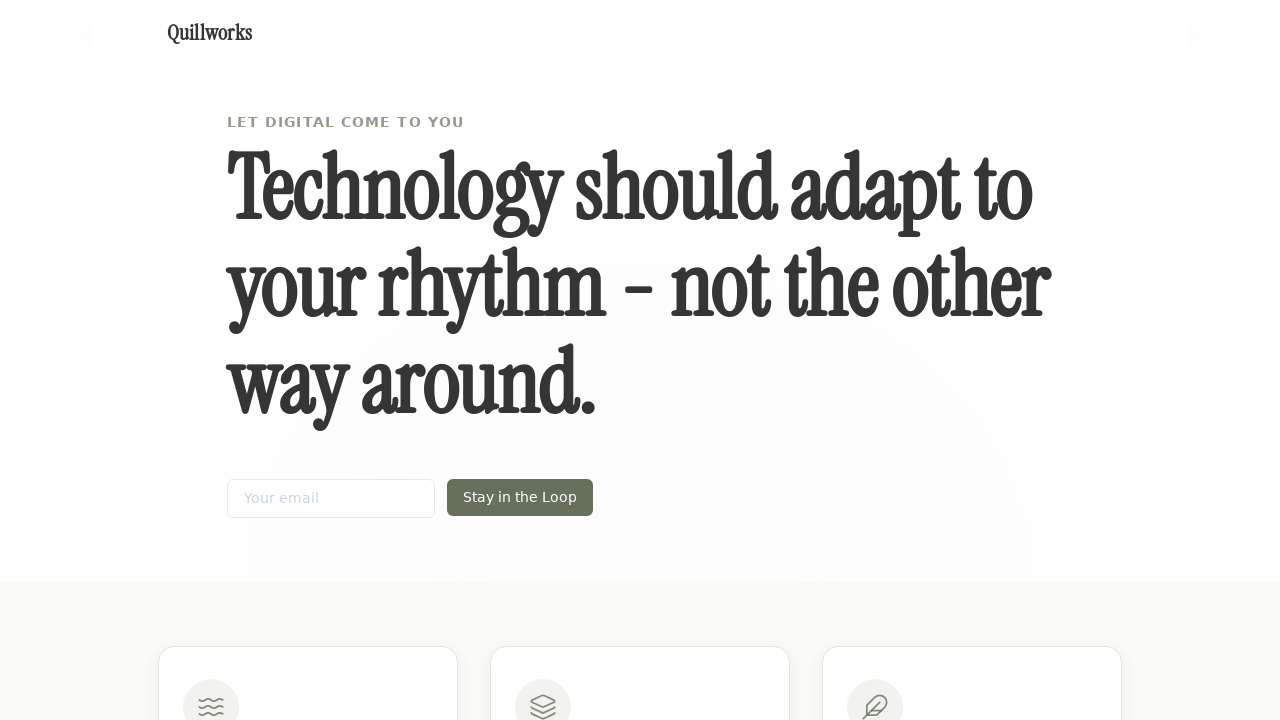

Filled email input with 'rapid-click-test@example.com' on form >> internal:has-text="Stay in the Loop"i >> input[type="email"]
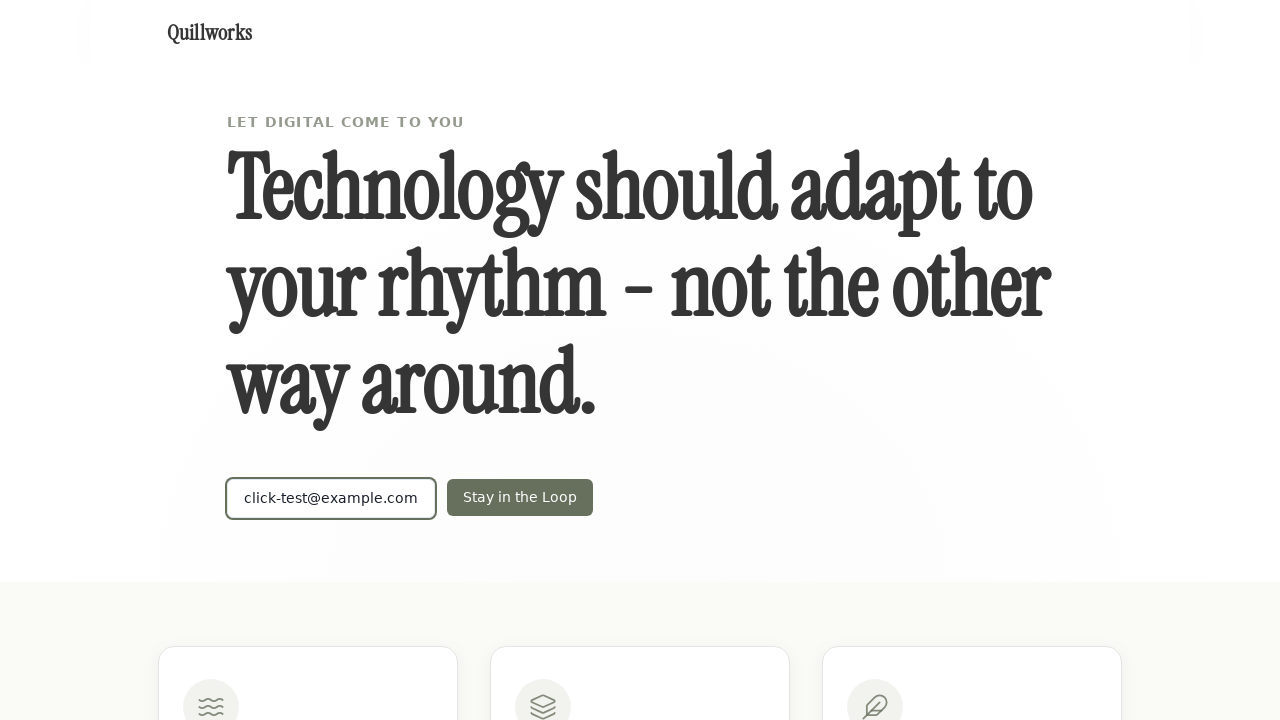

Clicked the submit button at (520, 498) on form >> internal:has-text="Stay in the Loop"i >> button[type="submit"]
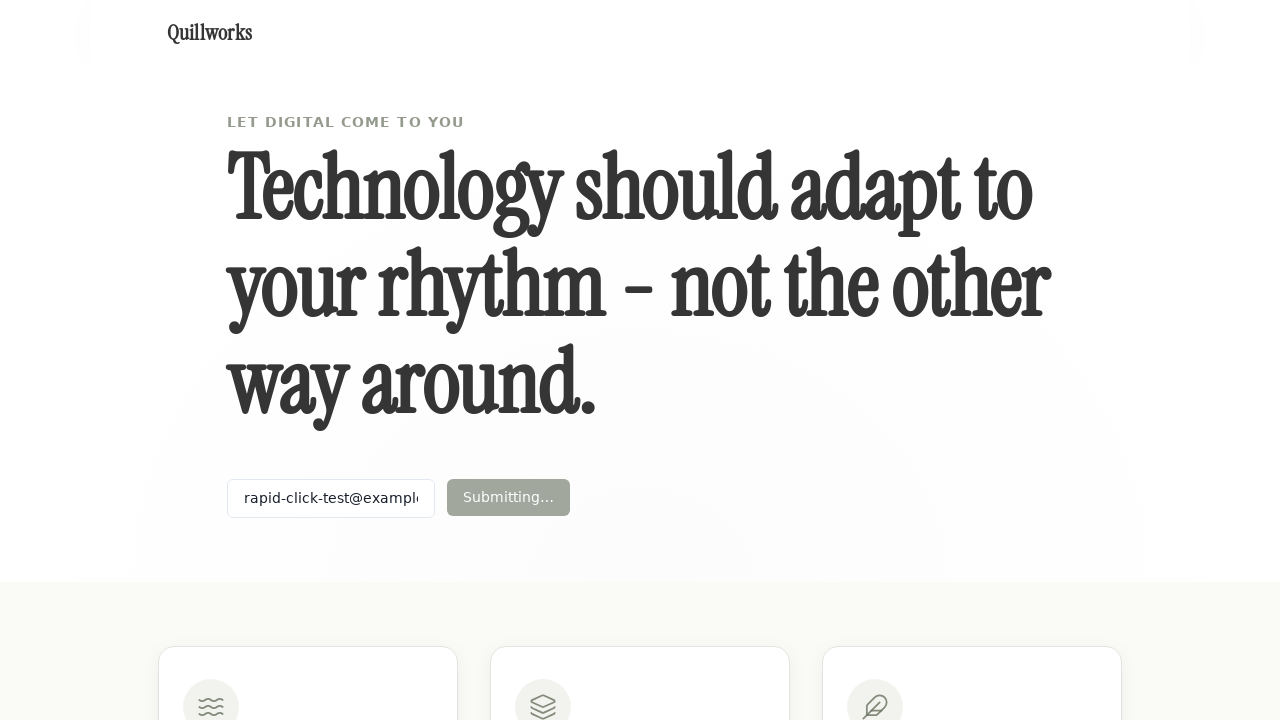

Verified submit button is still visible (rapid click prevention check)
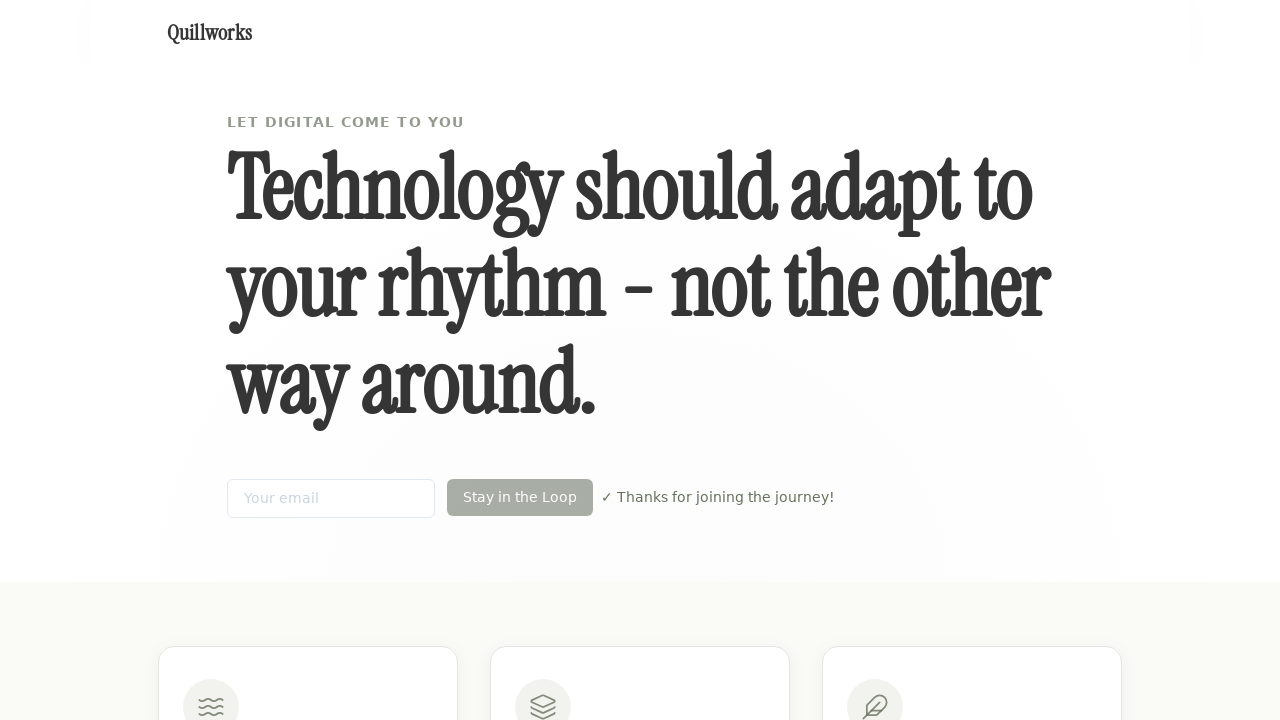

Waited 2 seconds for form submission to complete
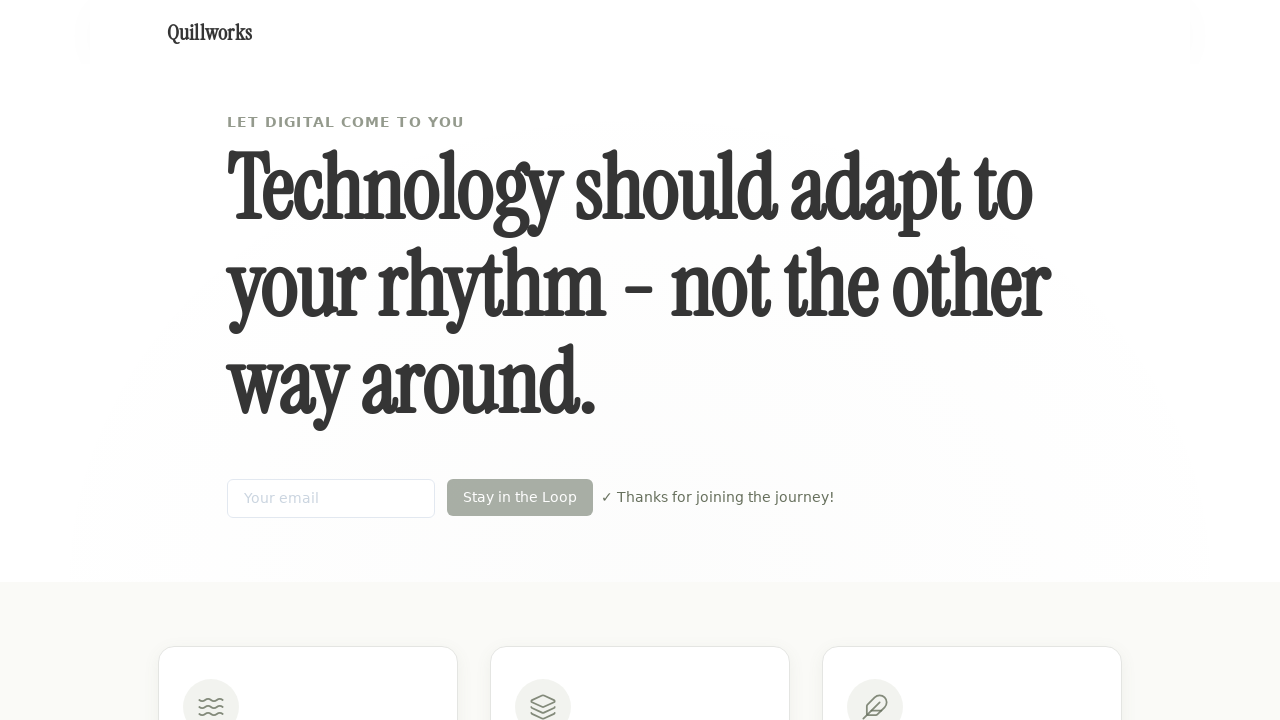

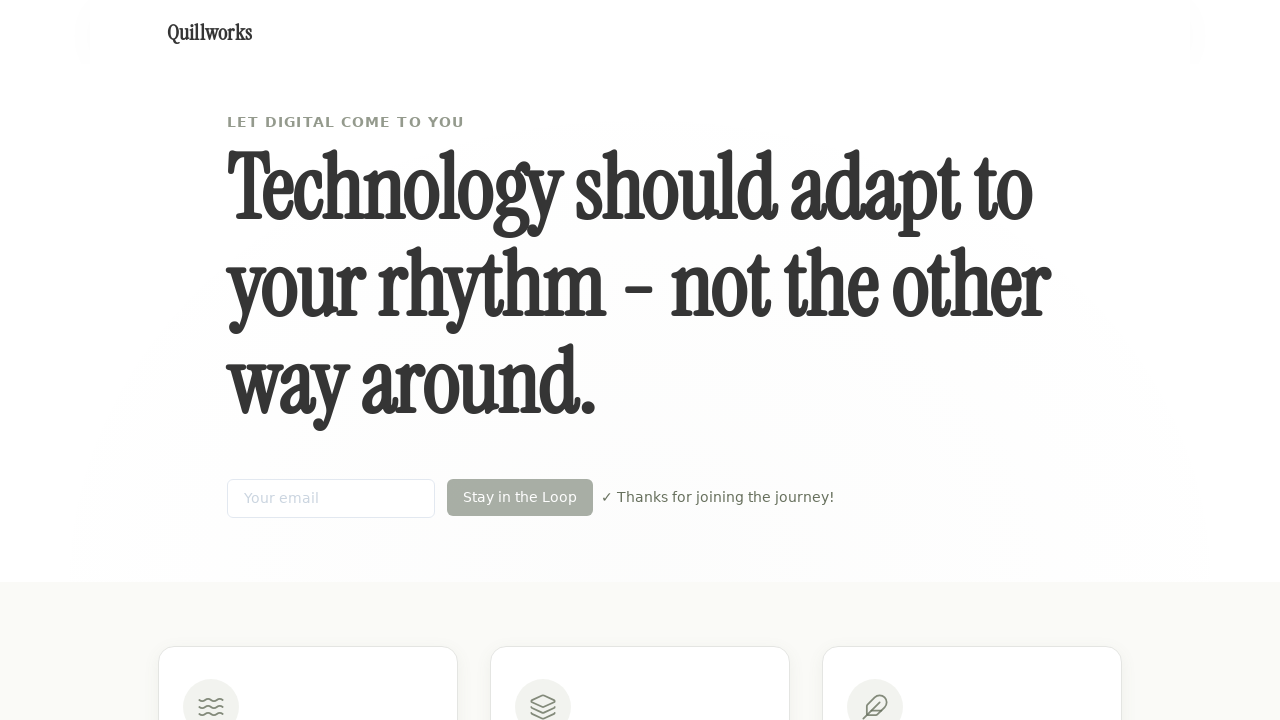